Tests an e-commerce shopping flow by adding specific vegetable items (Cucumber, Broccoli, Beetroot) to cart, proceeding to checkout, and applying a promo code to verify discount functionality.

Starting URL: https://rahulshettyacademy.com/seleniumPractise/#/

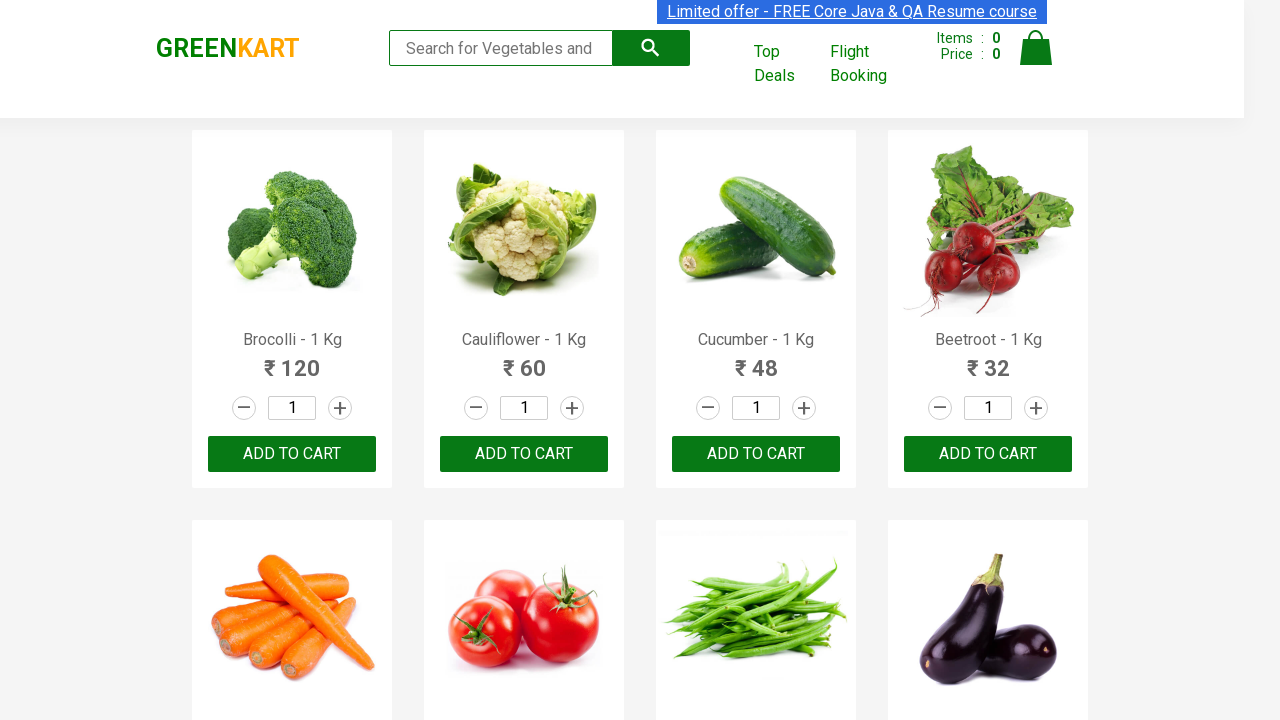

Waited for product names to load on the page
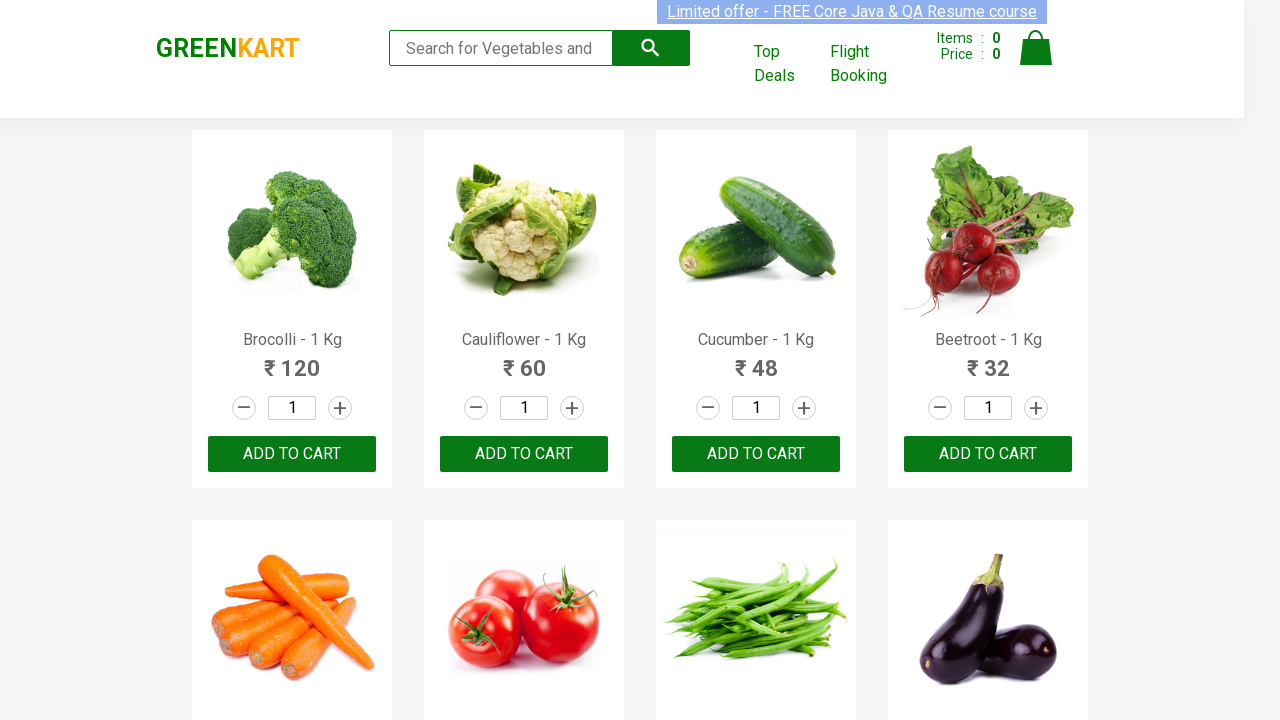

Retrieved all product name elements
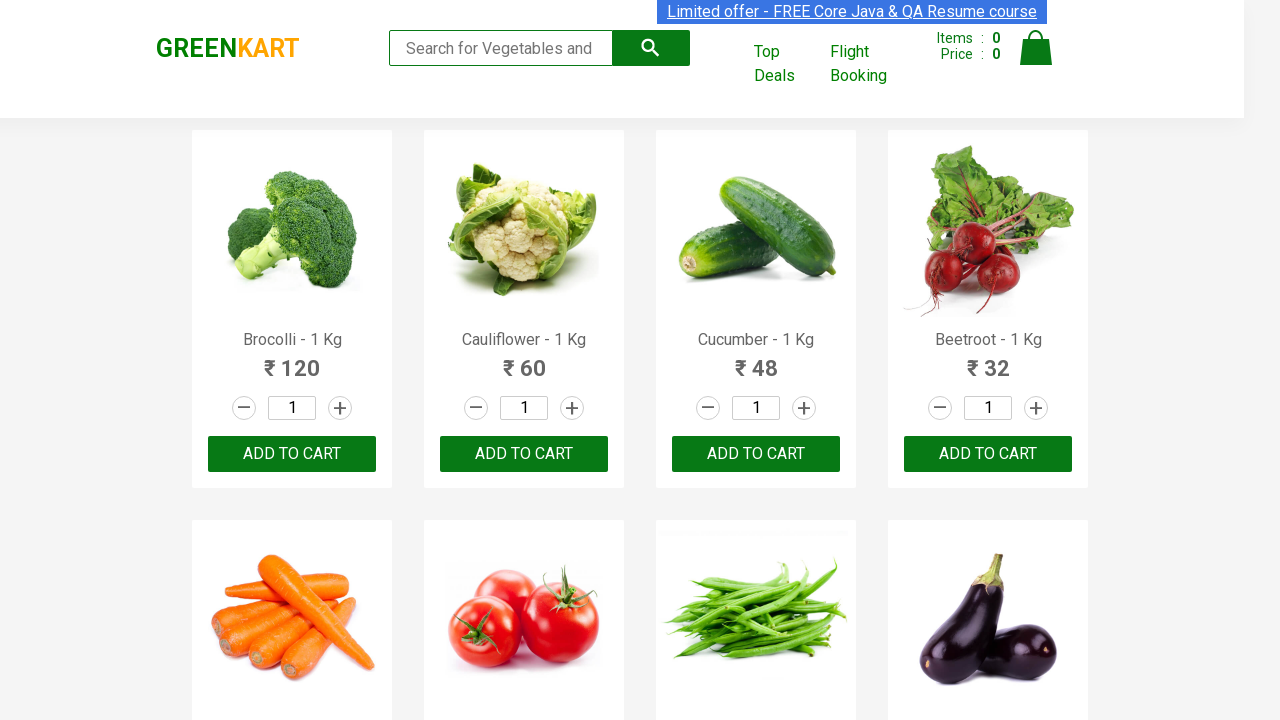

Retrieved all add to cart buttons
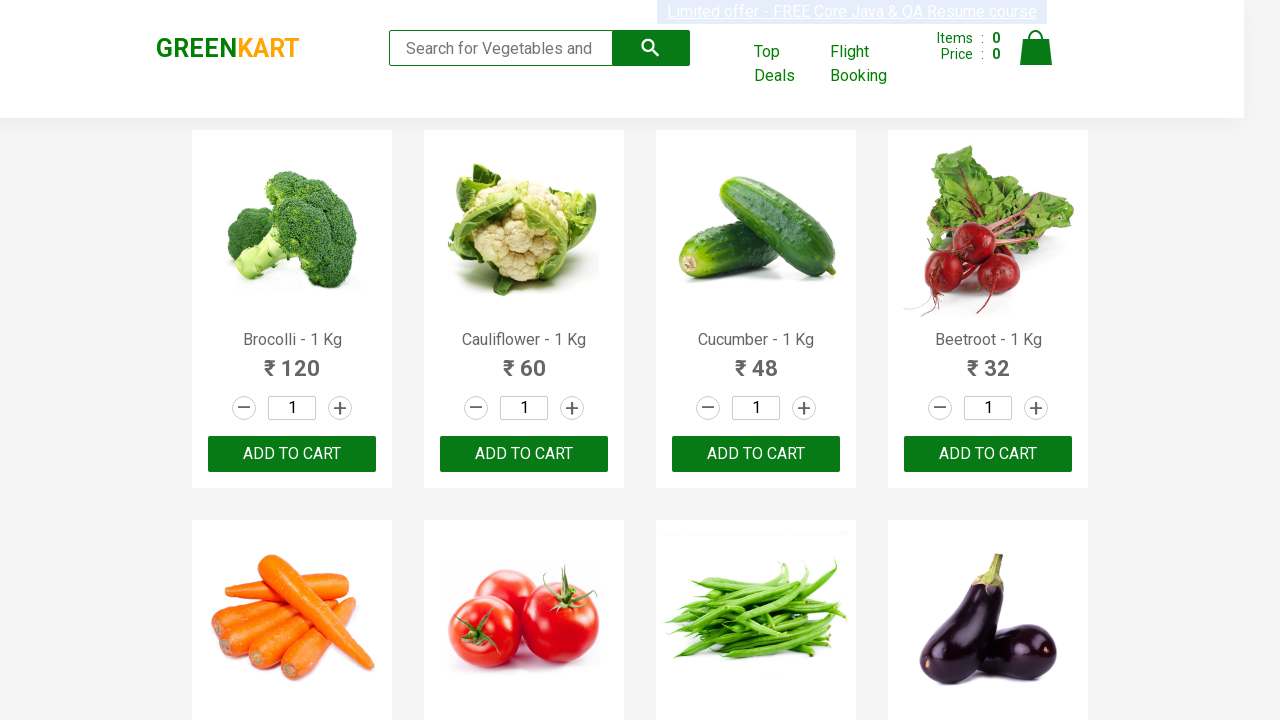

Added Brocolli to cart at (292, 454) on xpath=//div[@class='product-action']/button >> nth=0
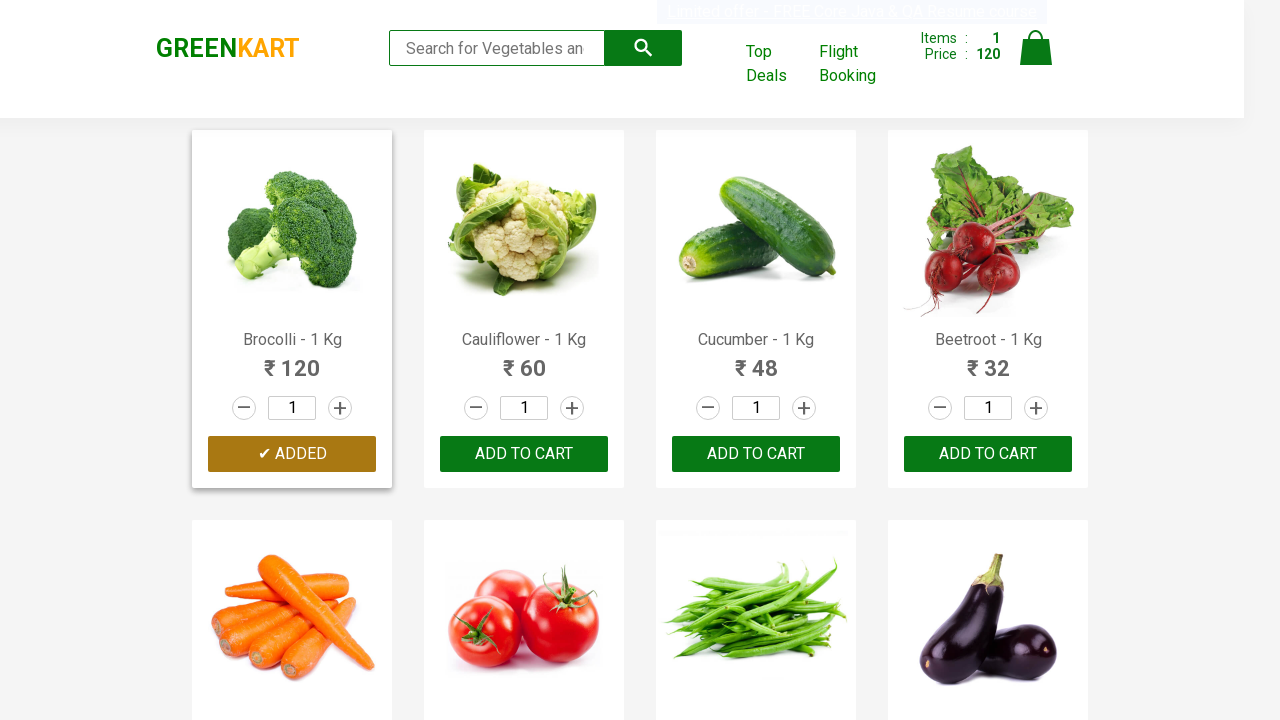

Added Cucumber to cart at (756, 454) on xpath=//div[@class='product-action']/button >> nth=2
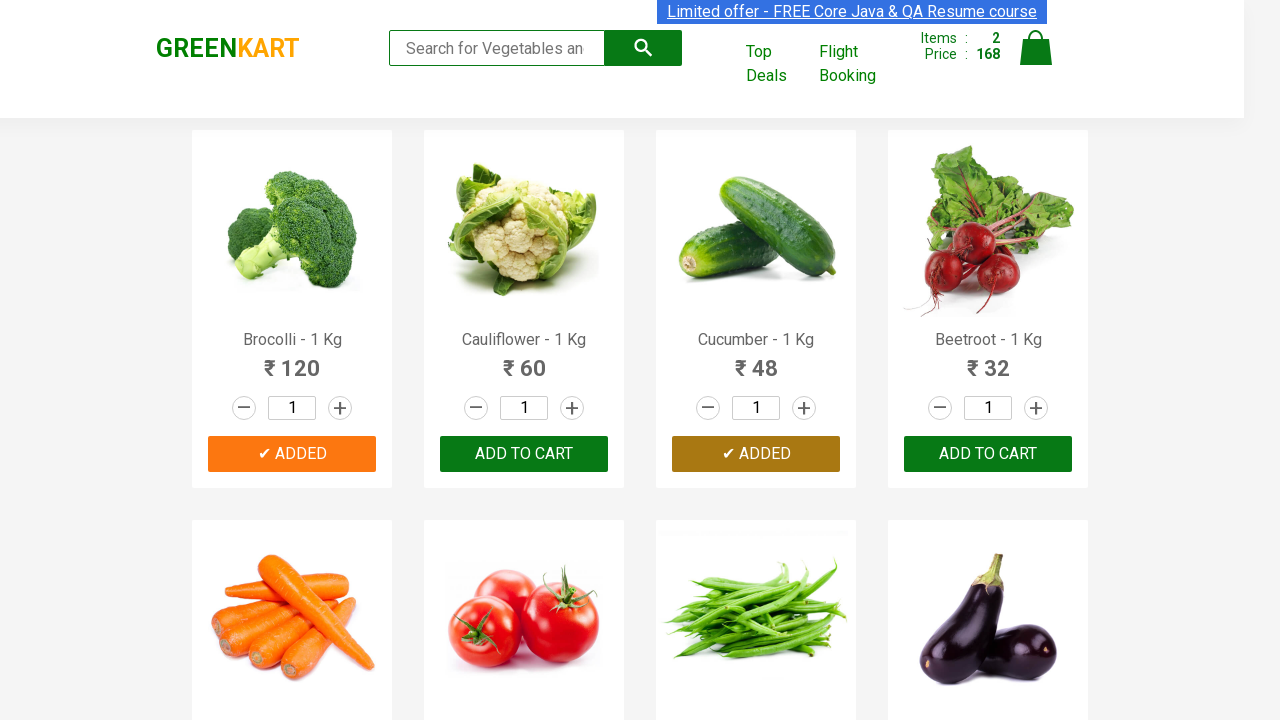

Added Beetroot to cart at (988, 454) on xpath=//div[@class='product-action']/button >> nth=3
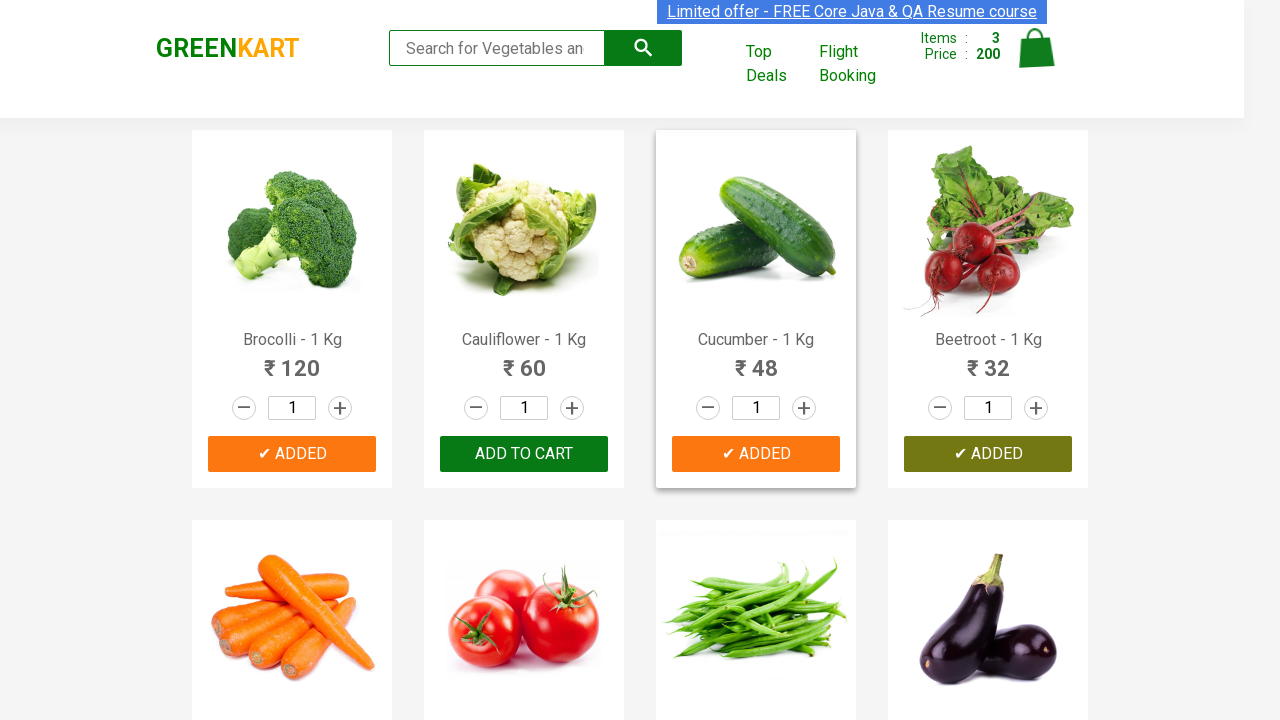

Clicked on cart icon to open shopping cart at (1036, 48) on img[alt='Cart']
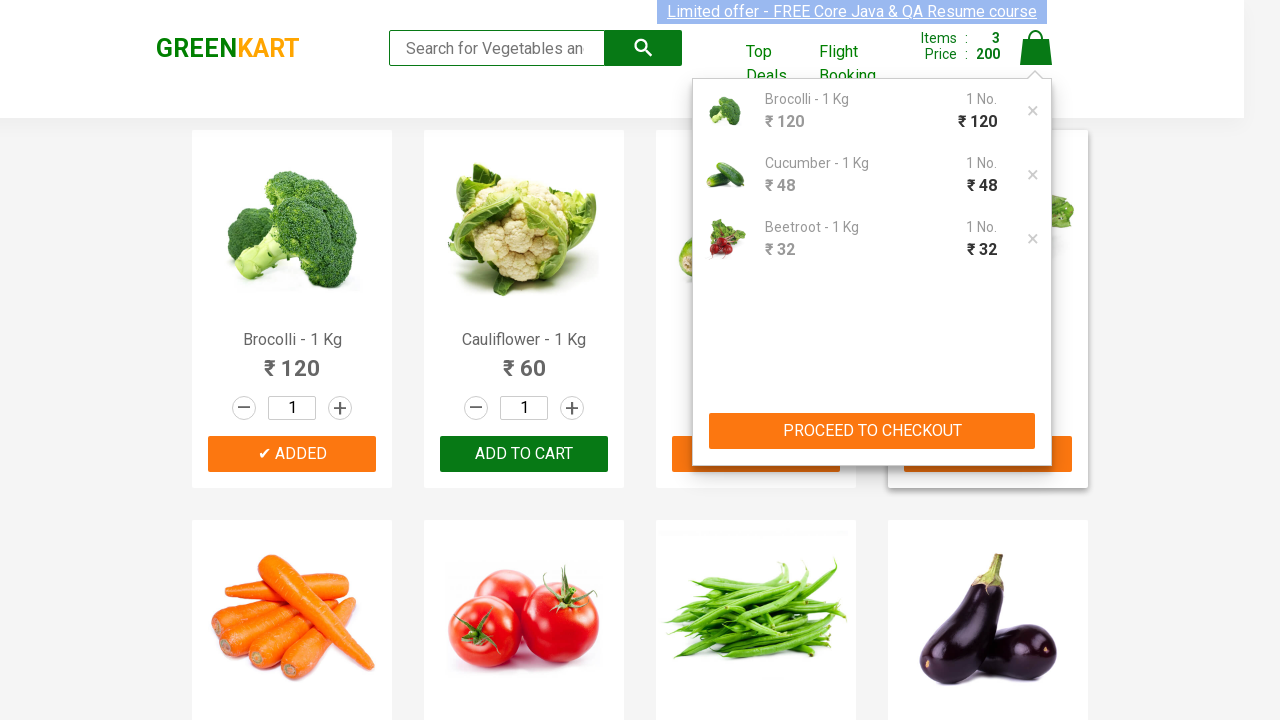

Clicked PROCEED TO CHECKOUT button at (872, 431) on xpath=//button[contains(text(),'PROCEED TO CHECKOUT')]
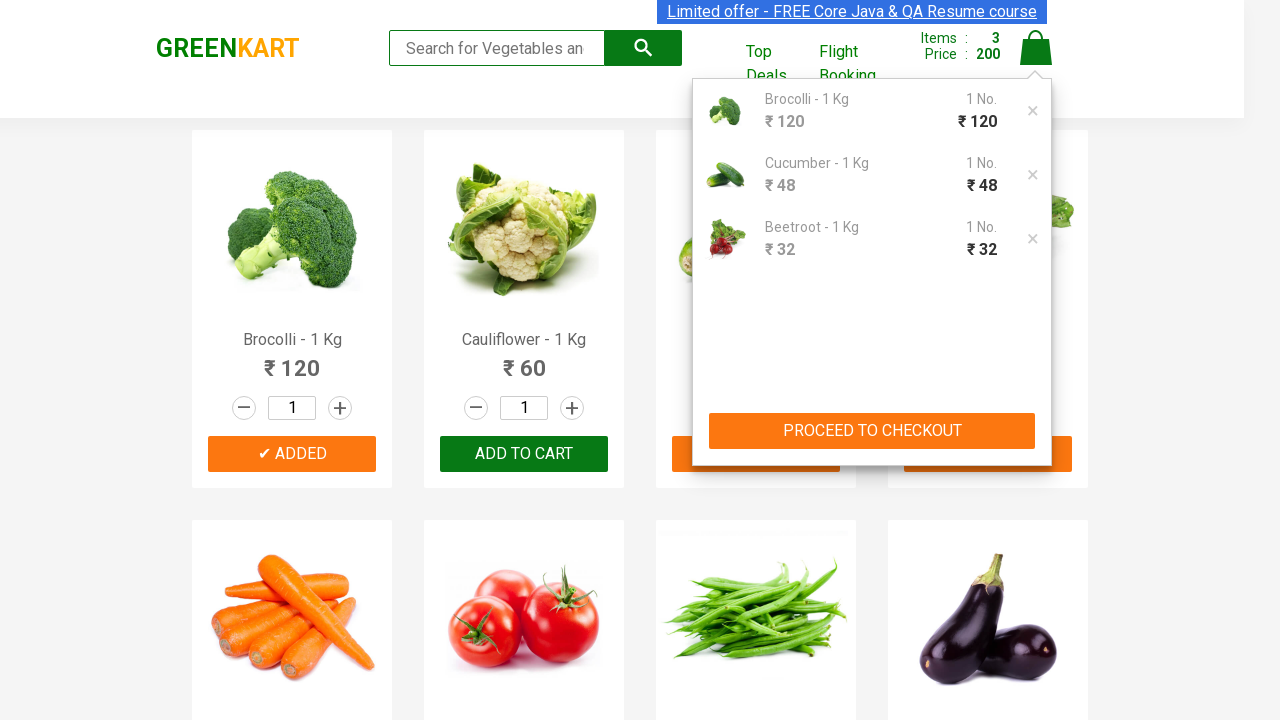

Promo code input field is now visible
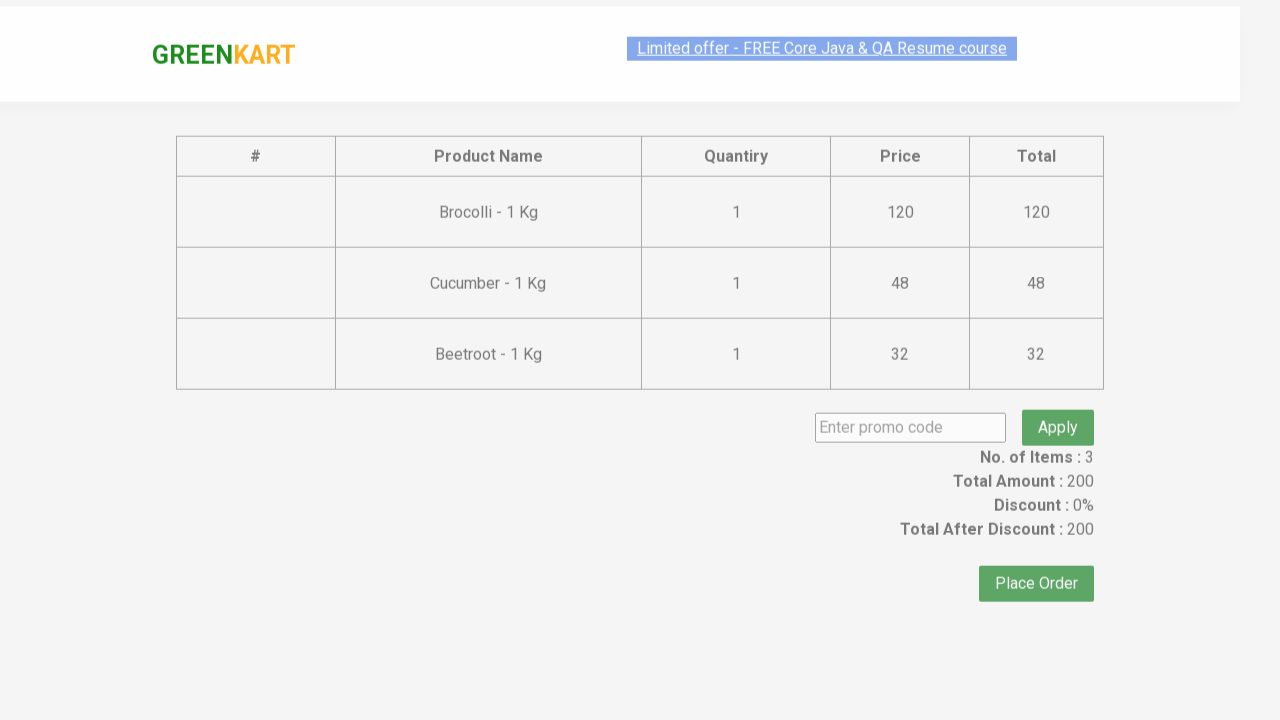

Entered promo code 'rahulshettyacademy' into the input field on .promoCode
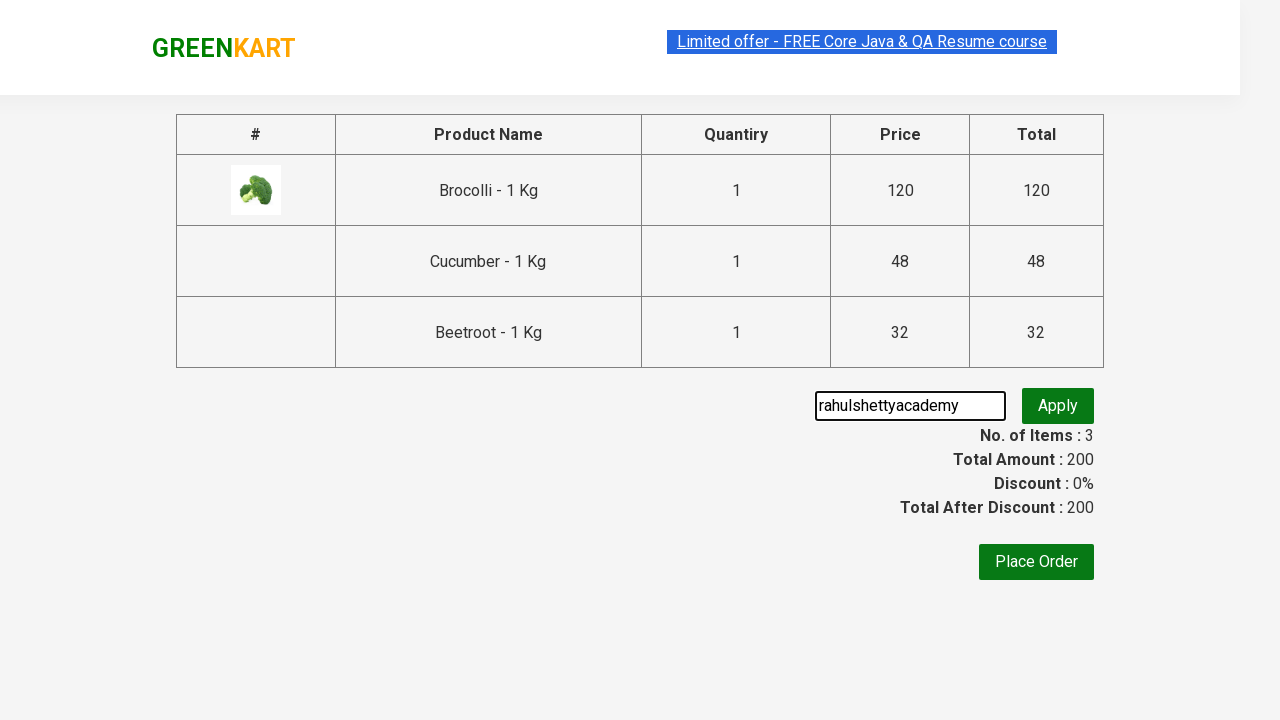

Clicked the apply promo code button at (1058, 406) on .promoBtn
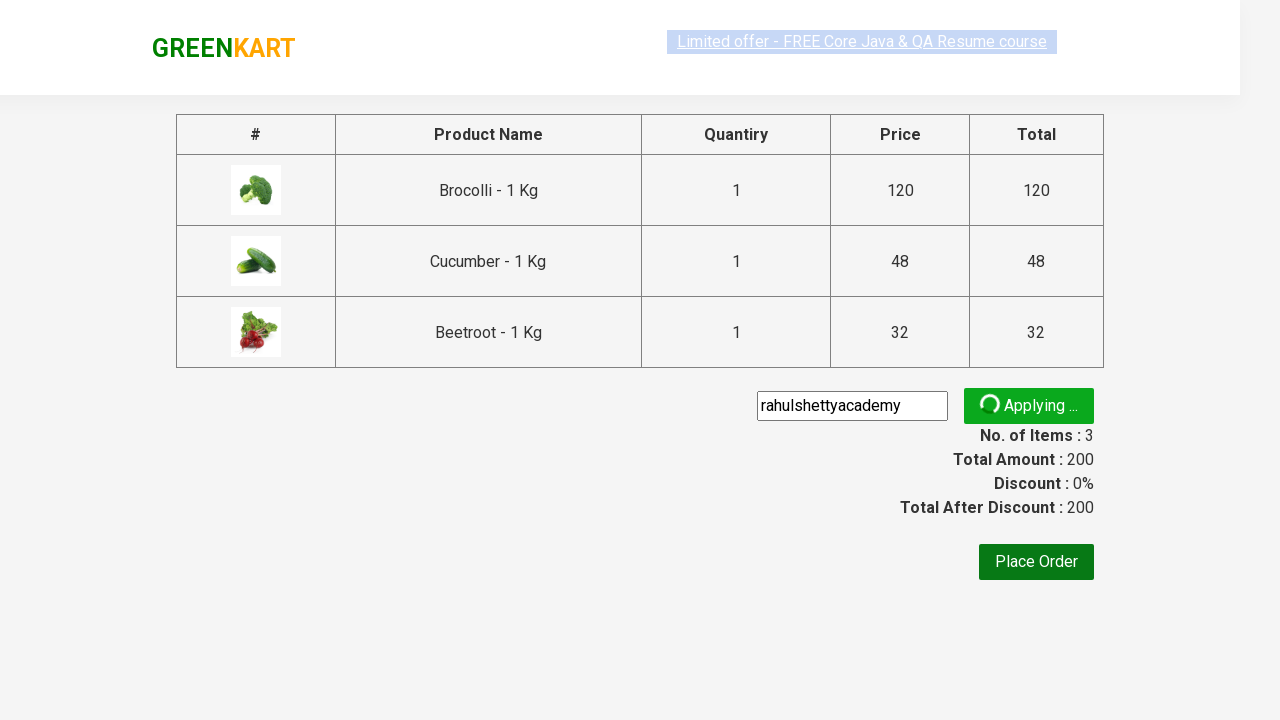

Promo code was successfully applied and discount information is displayed
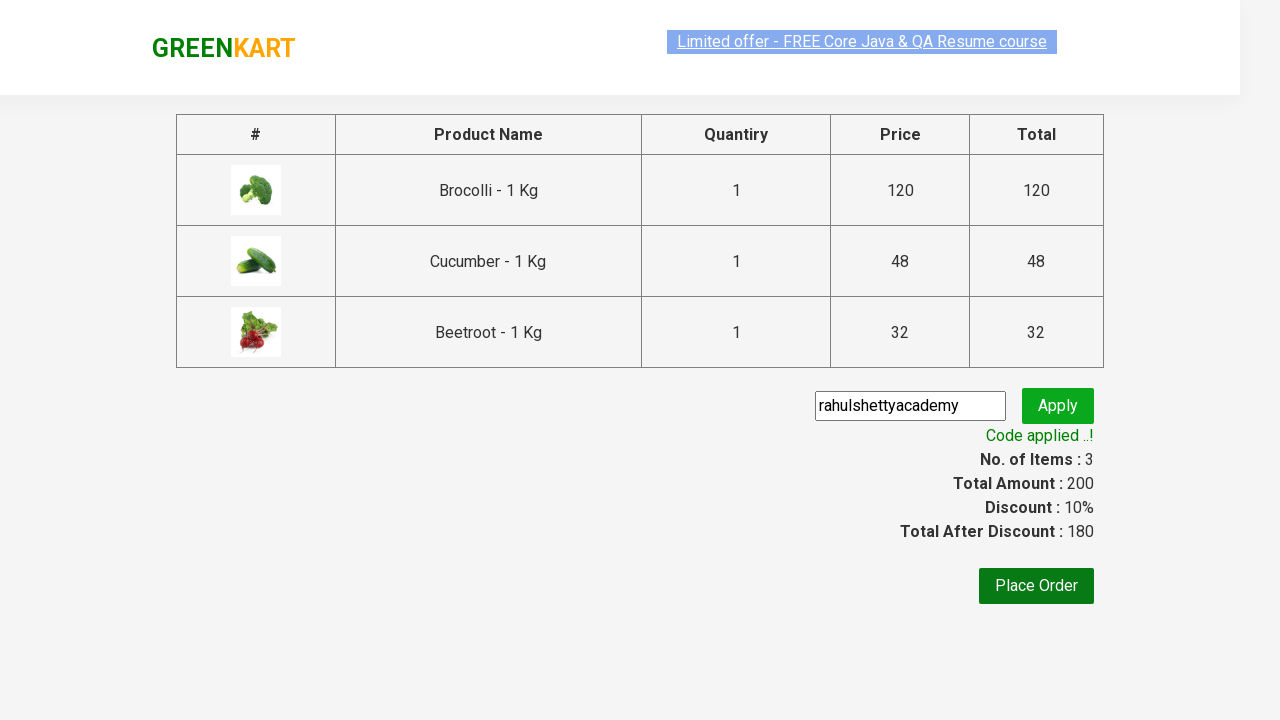

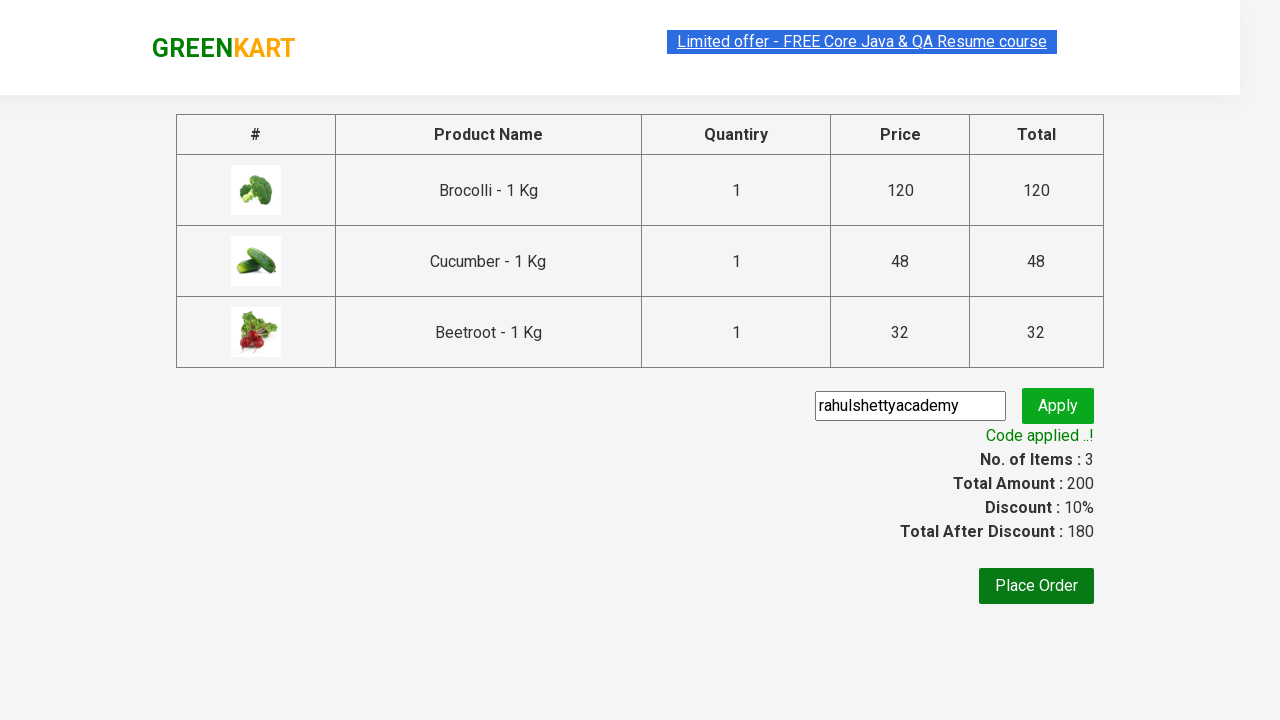